Navigates to a Selenium practice page and maximizes the browser window

Starting URL: https://vctcpune.com/selenium/practice.html

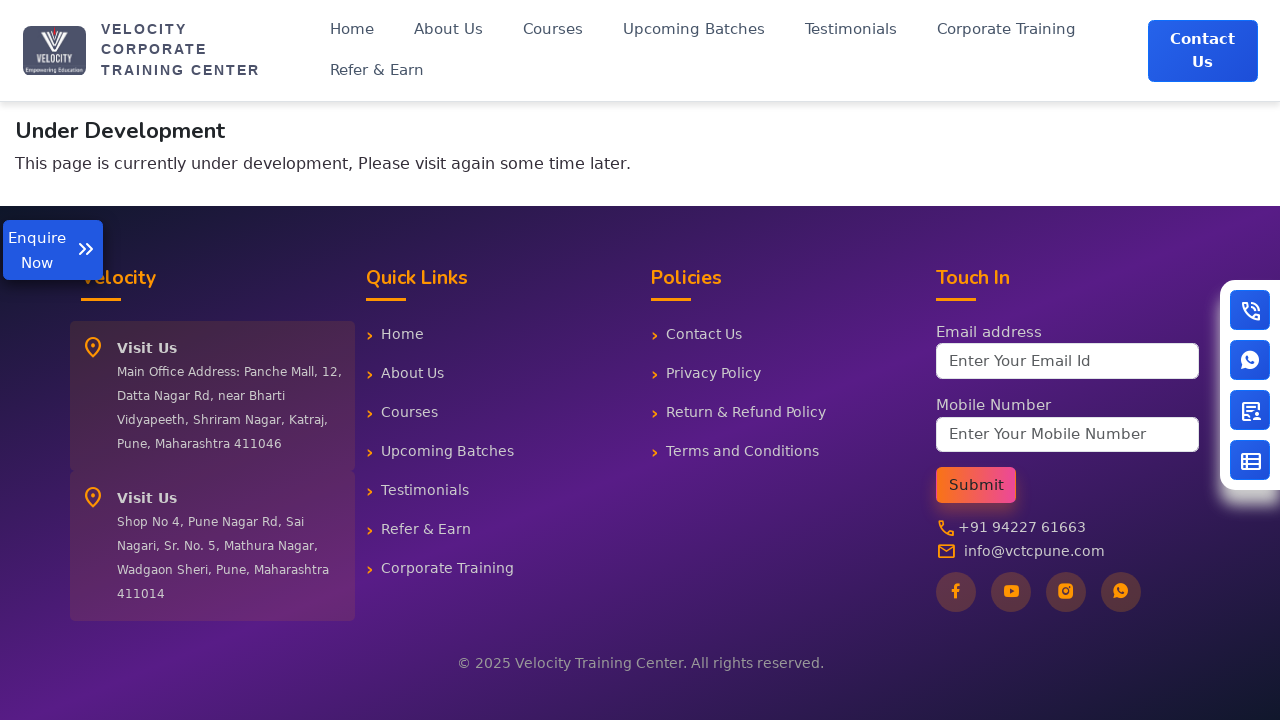

Navigated to Selenium practice page
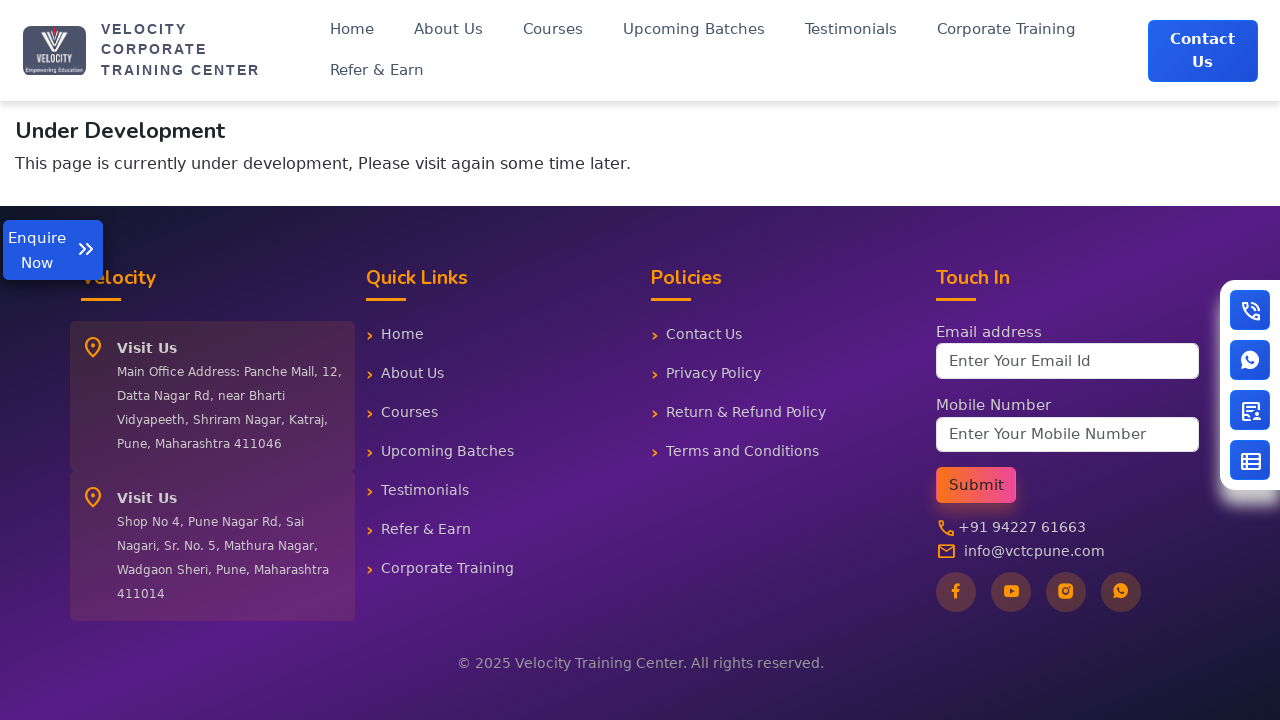

Waited for DOM content to load
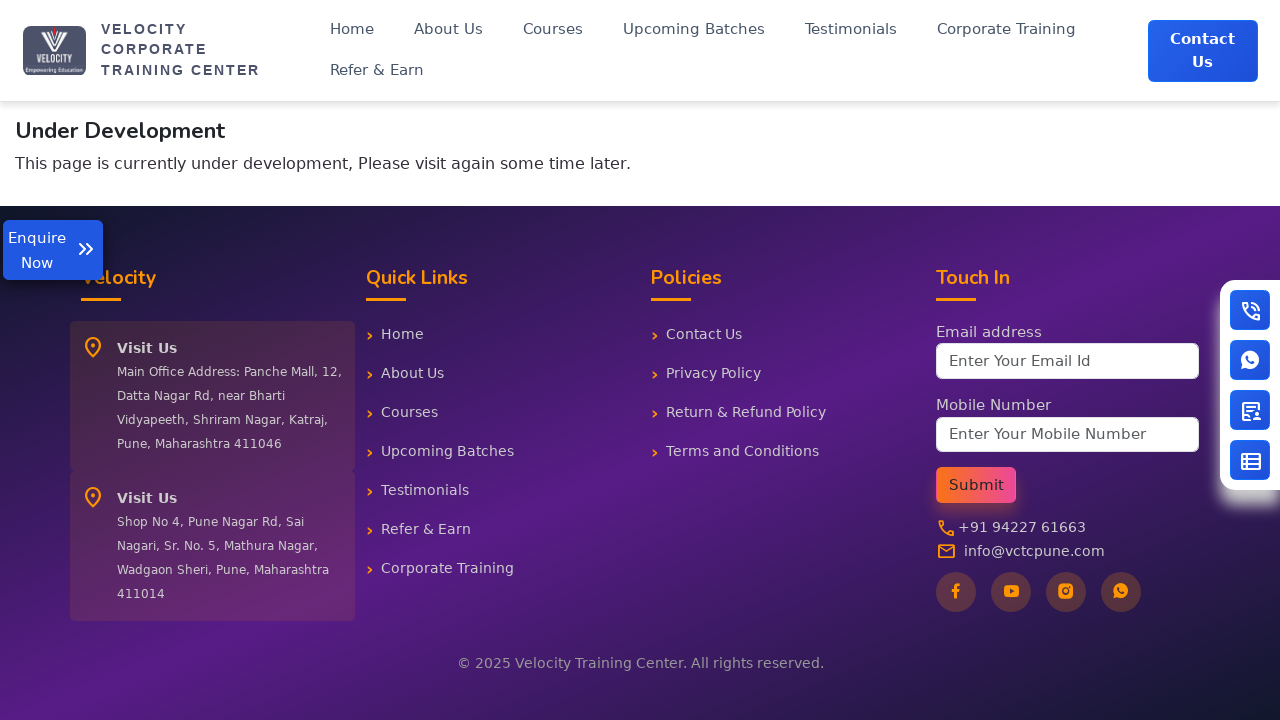

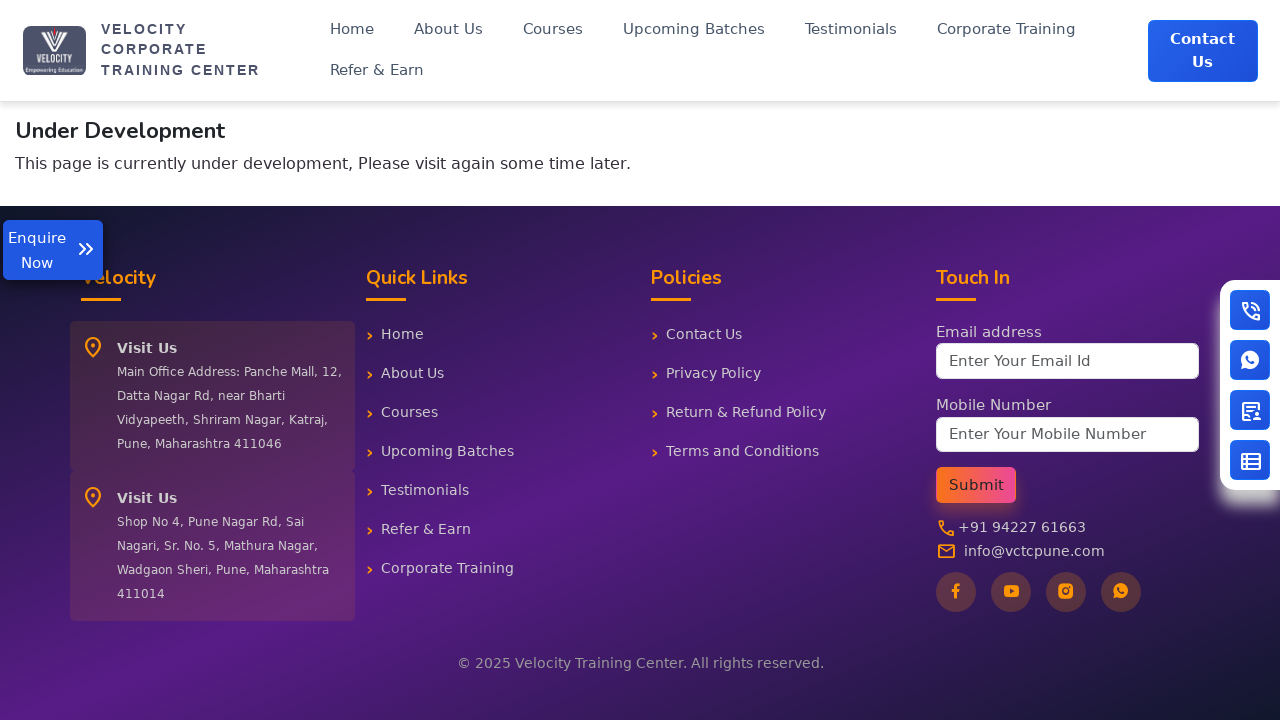